Clicks on a link that opens a new window, demonstrating window handling (exception case where window is not switched)

Starting URL: https://the-internet.herokuapp.com/windows

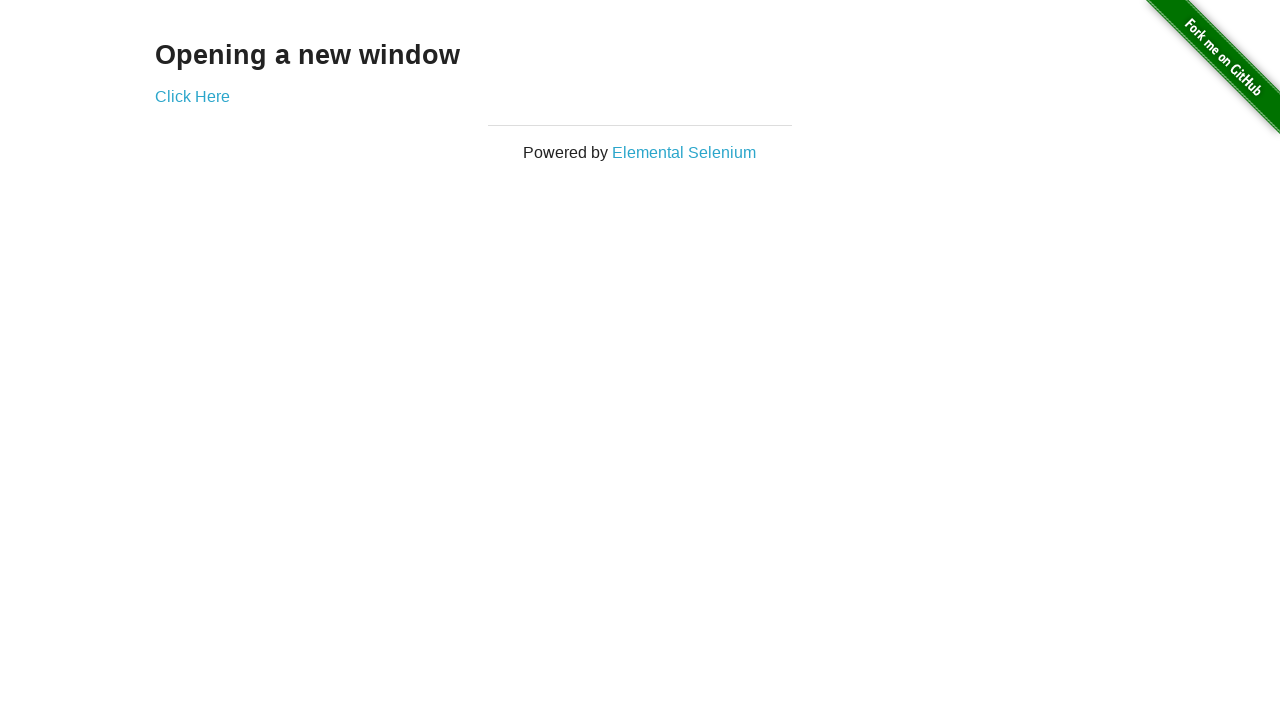

Navigated to the-internet.herokuapp.com/windows
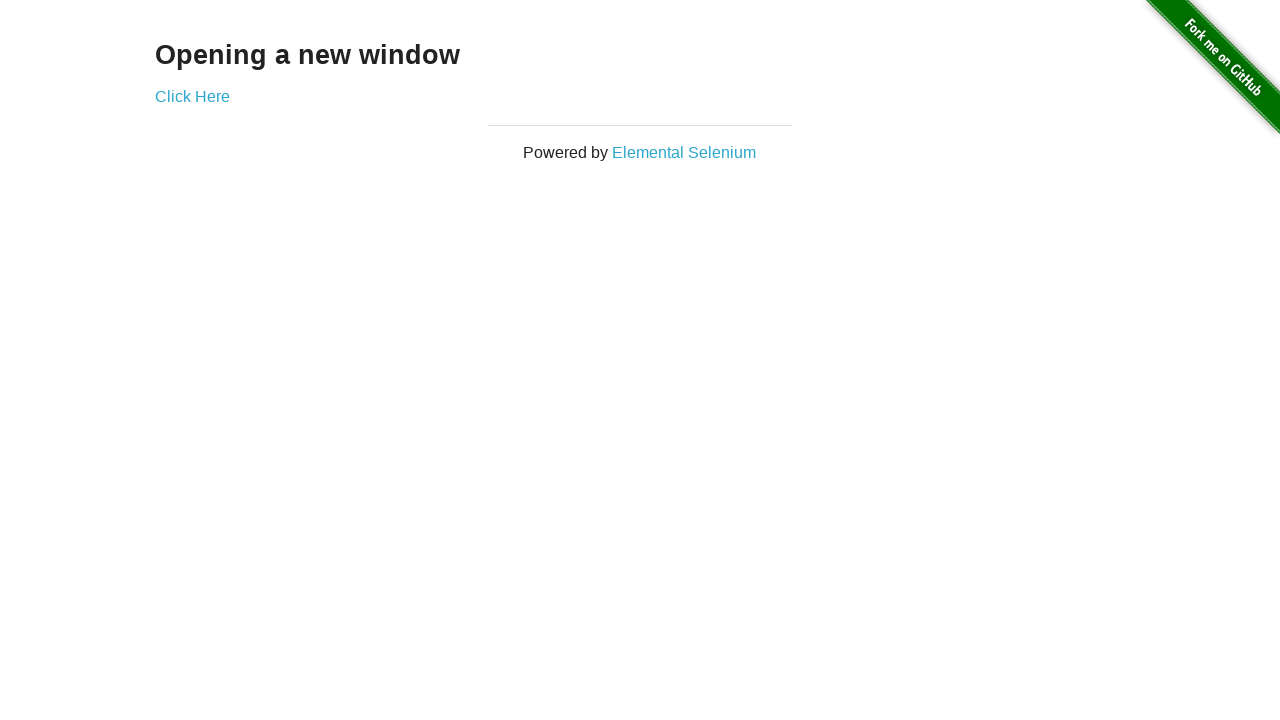

Clicked link that opens a new window (exception case - window not switched) at (192, 96) on xpath=//div[@class='example']/a
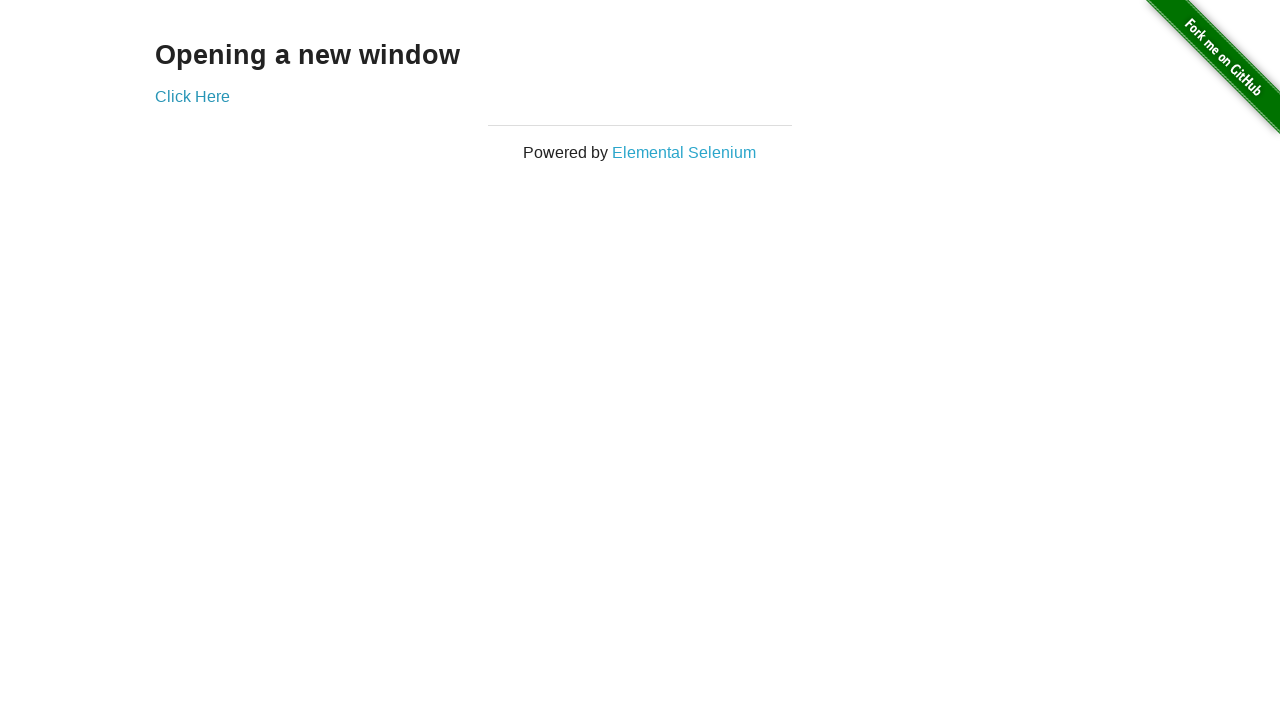

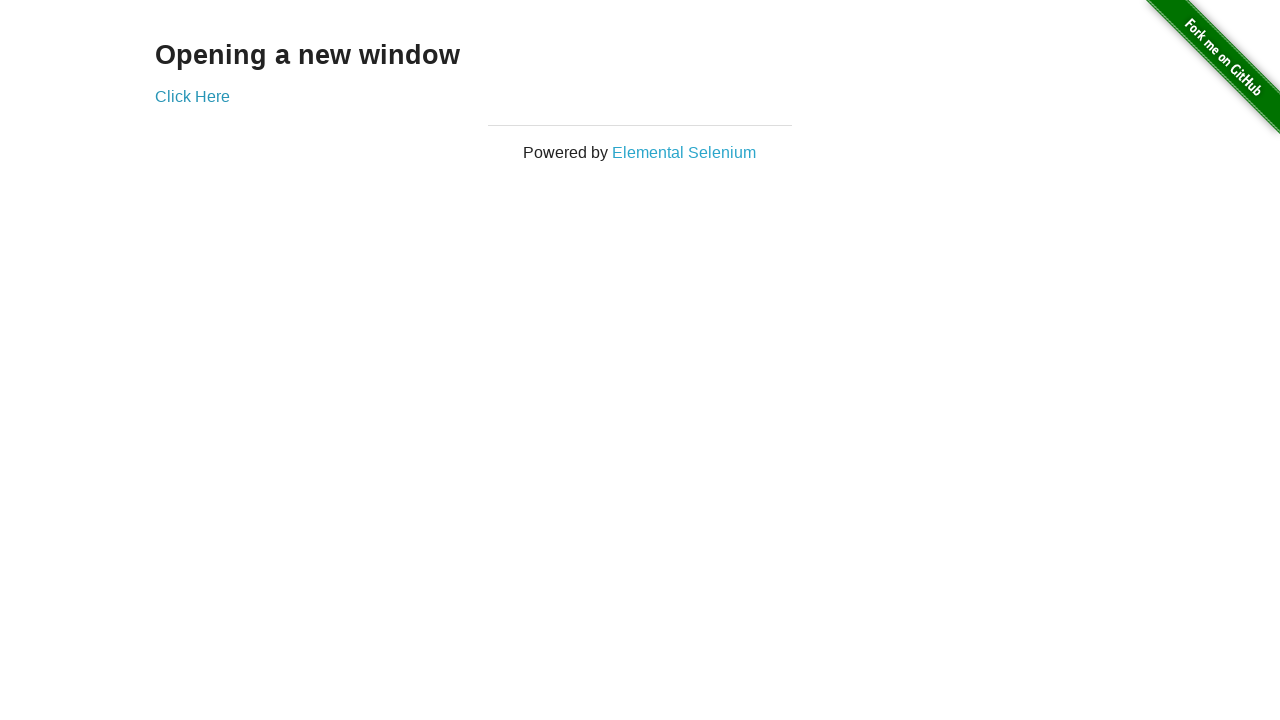